Tests the zip code validation on the ShareLane registration page by entering a valid 5-digit zip code and clicking Continue to verify the registration form appears

Starting URL: https://www.sharelane.com/cgi-bin/register.py

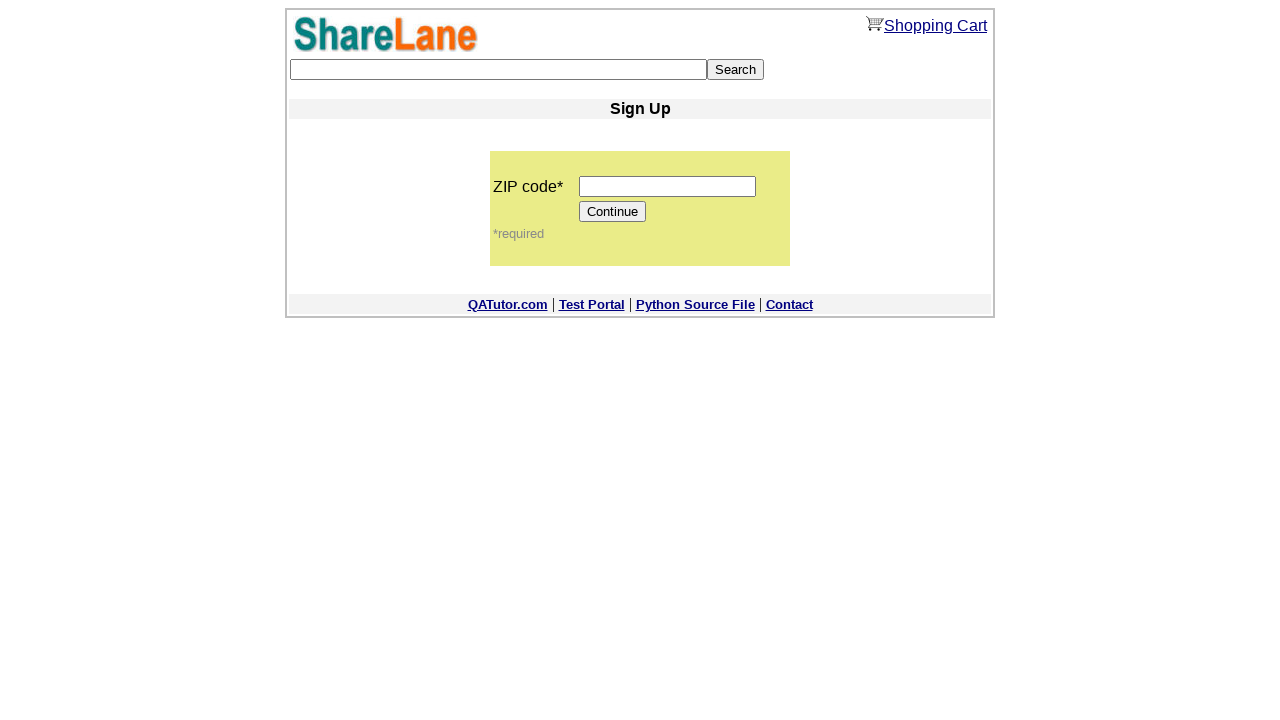

Navigated to ShareLane registration page
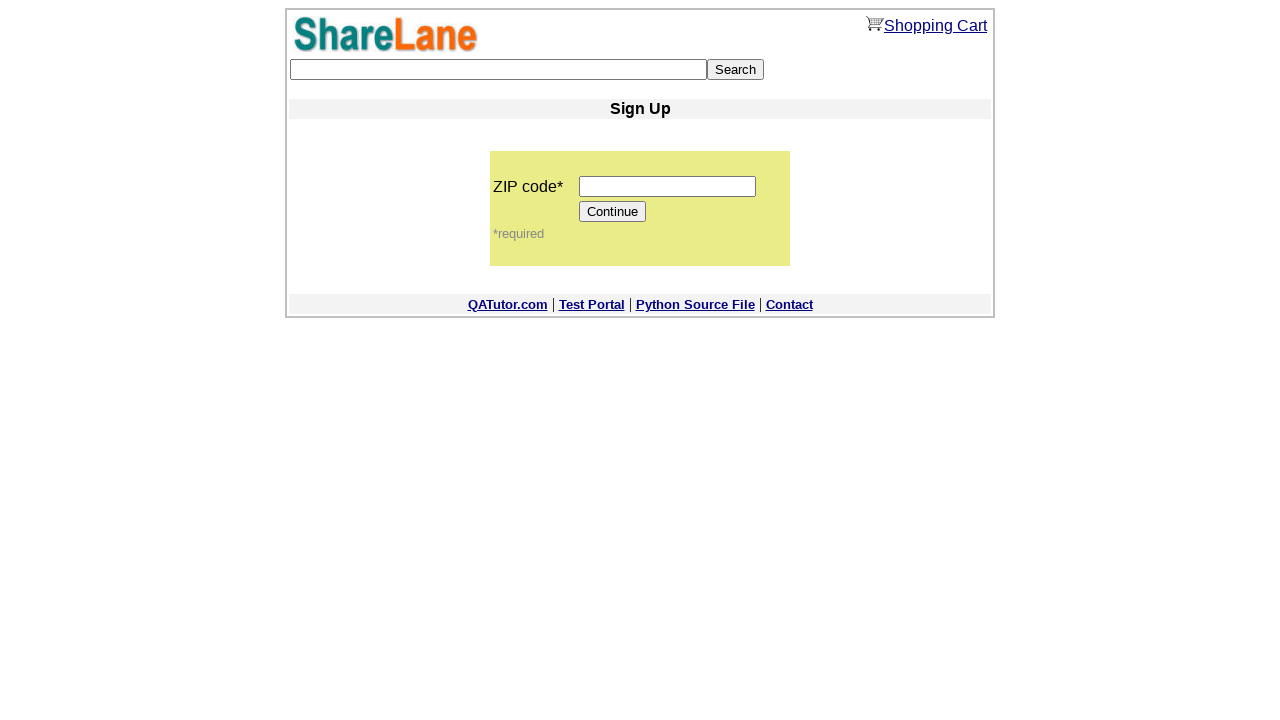

Entered valid 5-digit zip code '12345' into zip code field on input[name='zip_code']
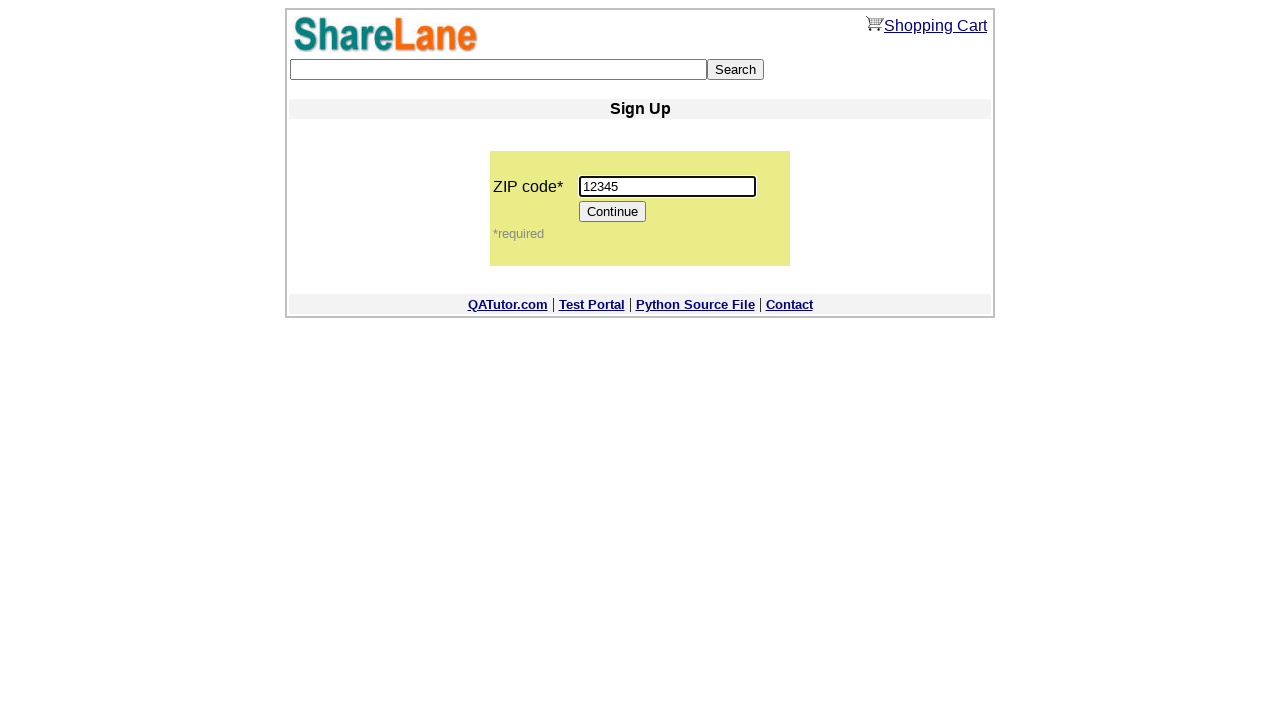

Clicked Continue button to proceed with registration at (613, 212) on input[value='Continue']
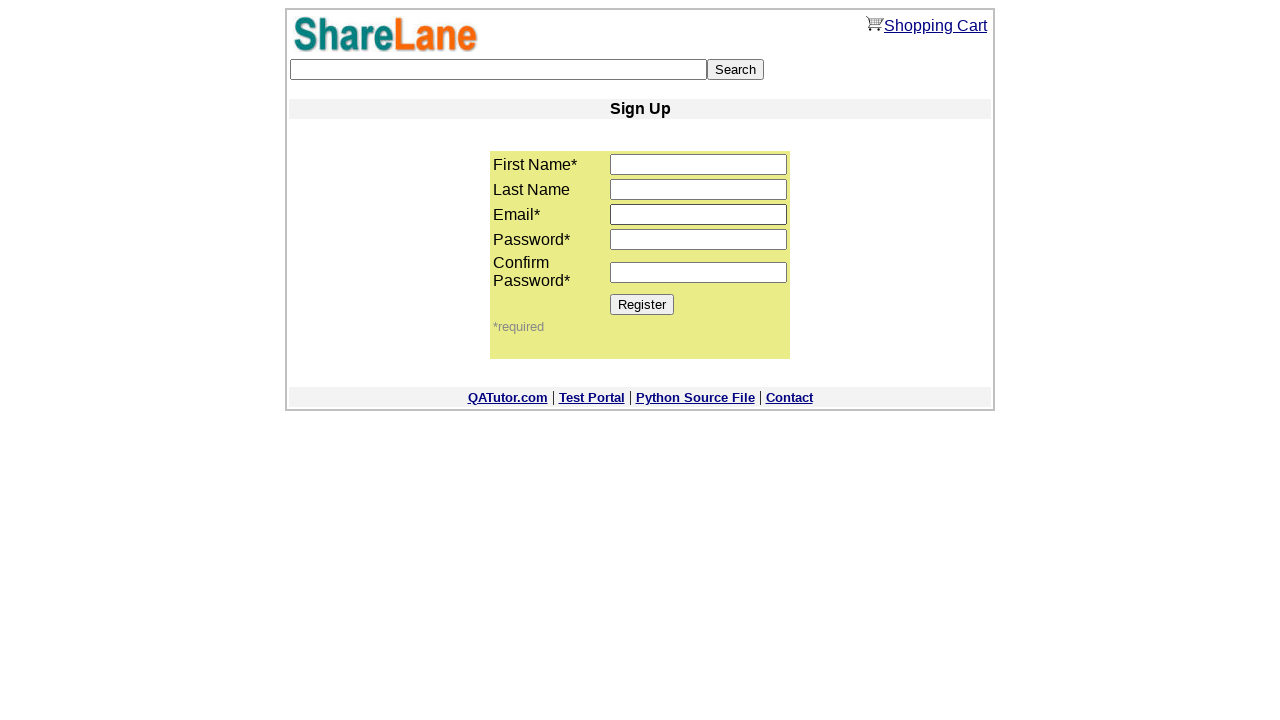

Registration form loaded with Register button visible
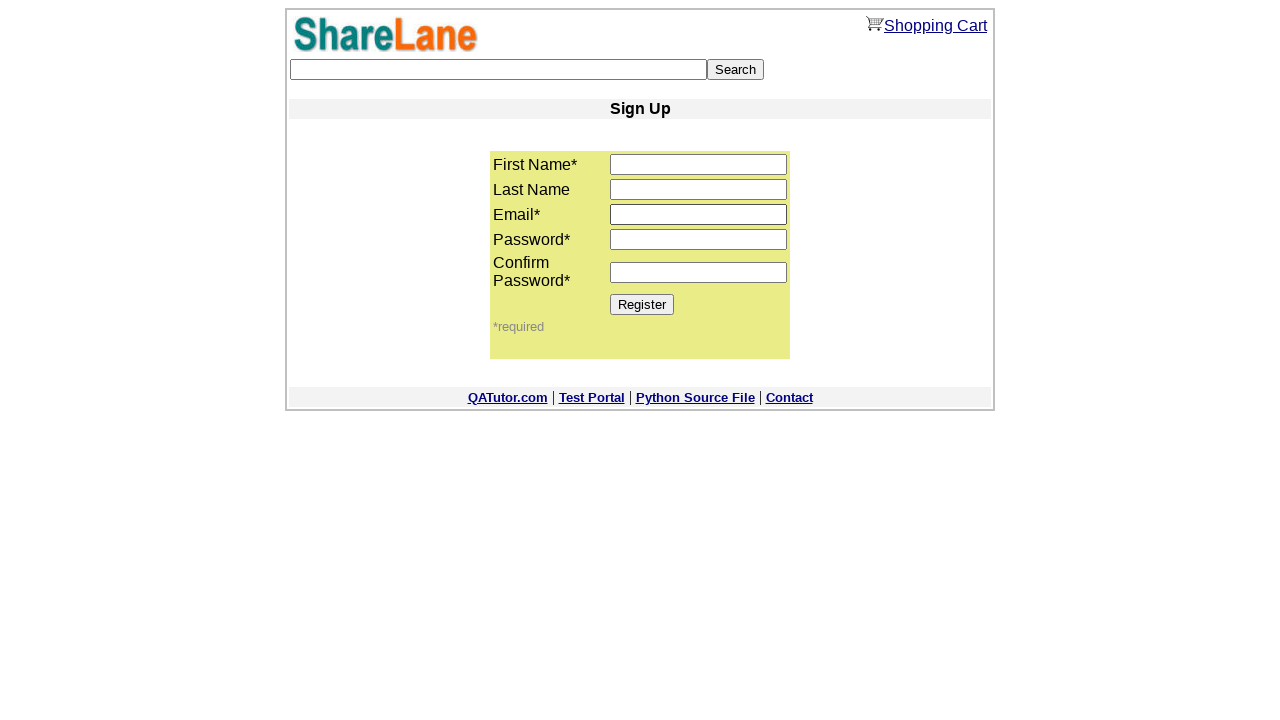

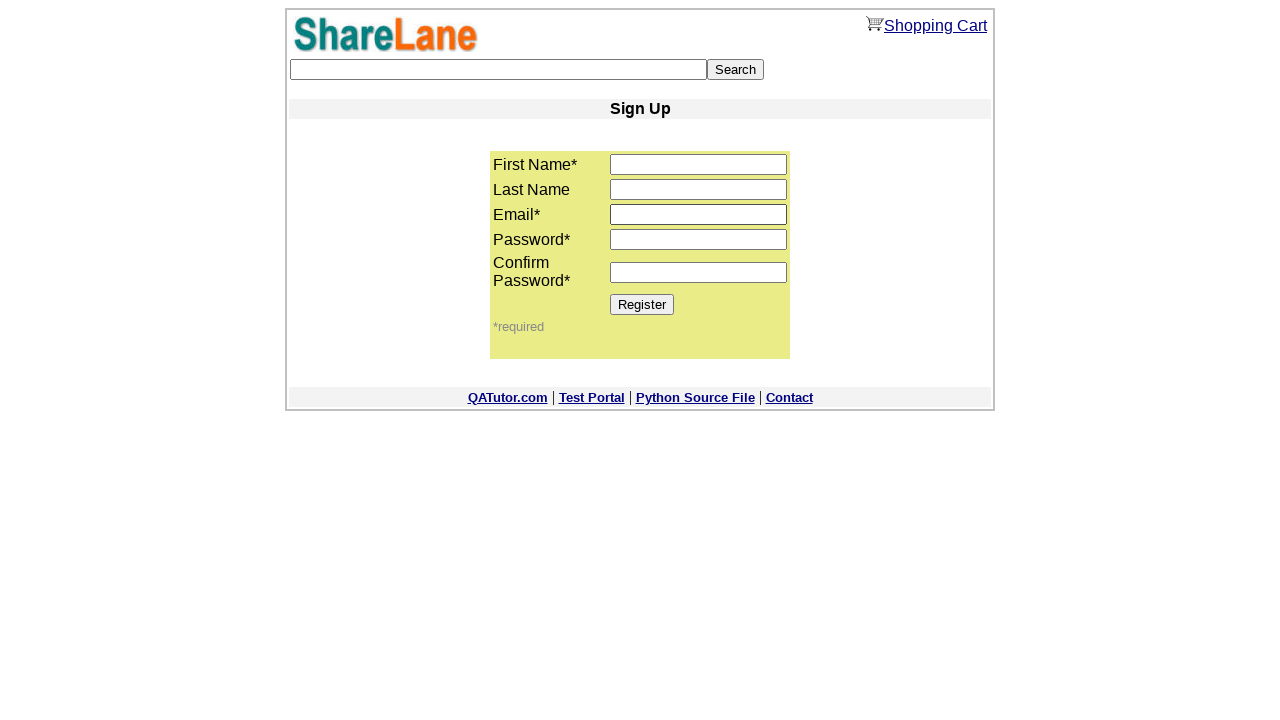